Tests dropdown selection functionality by selecting options using different methods (by index, value, and visible text) and verifying the selection

Starting URL: https://practice.cydeo.com/dropdown

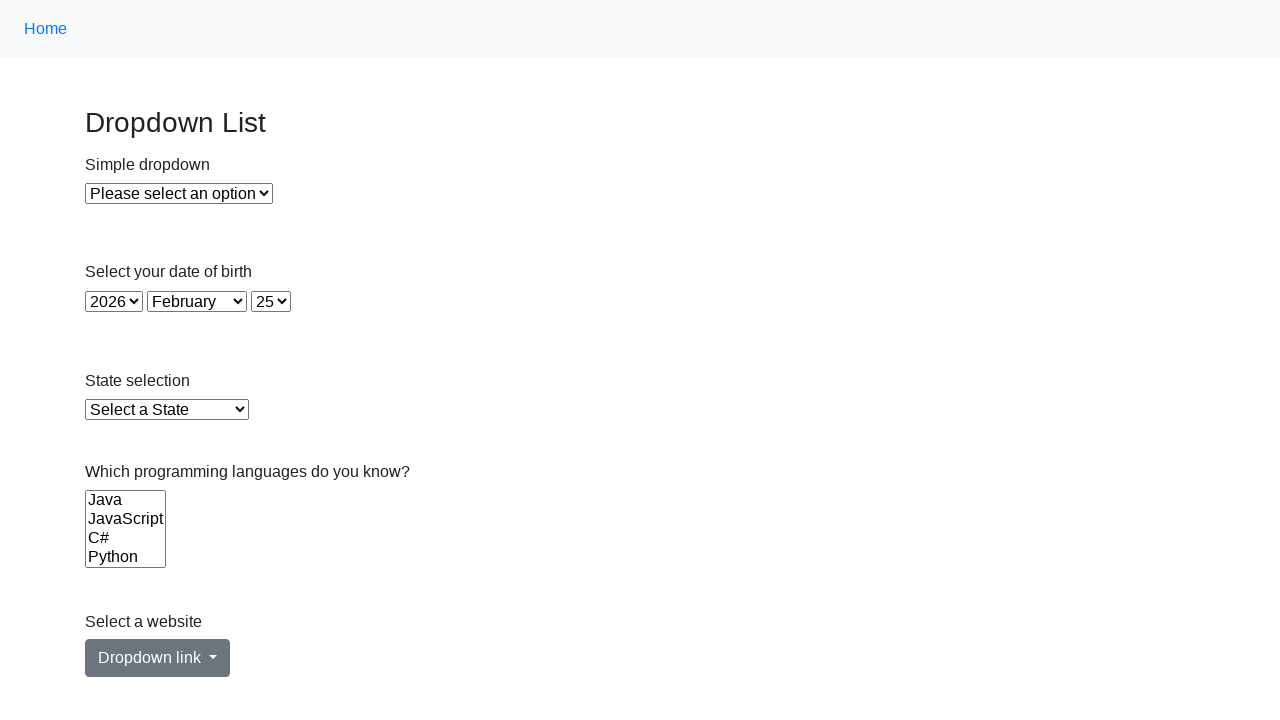

Navigated to dropdown practice page
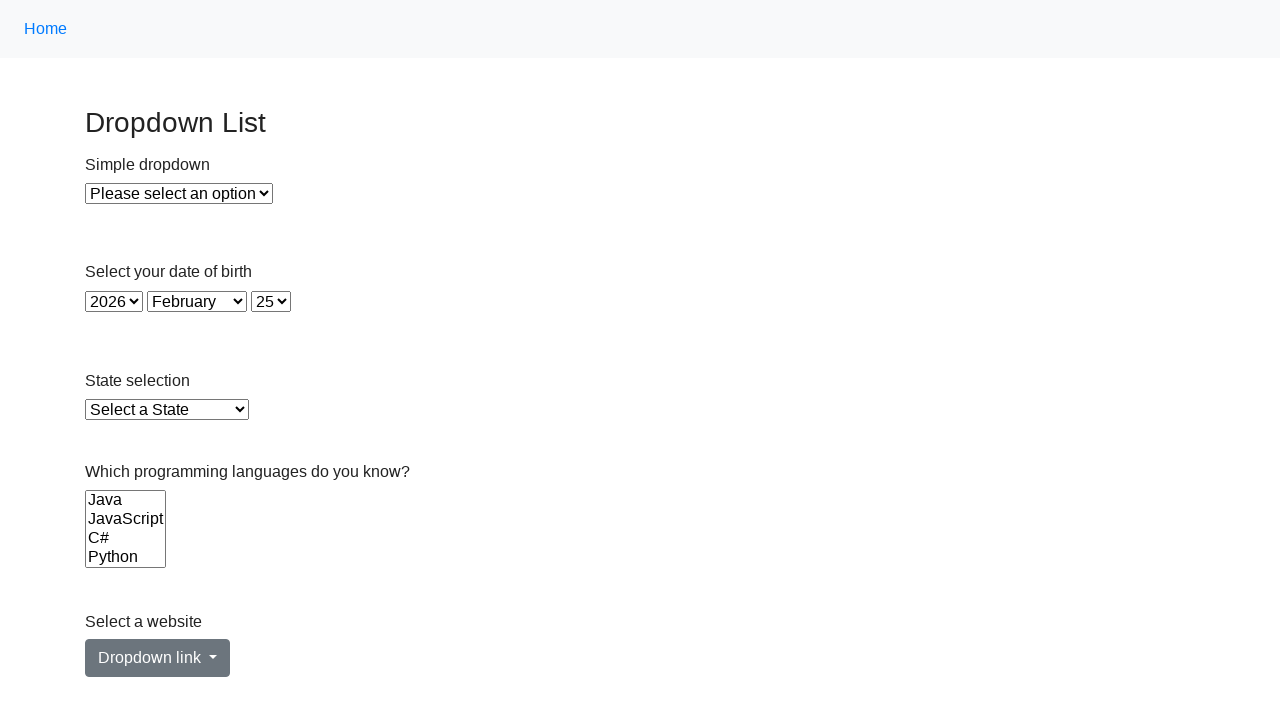

Located dropdown element with id 'dropdown'
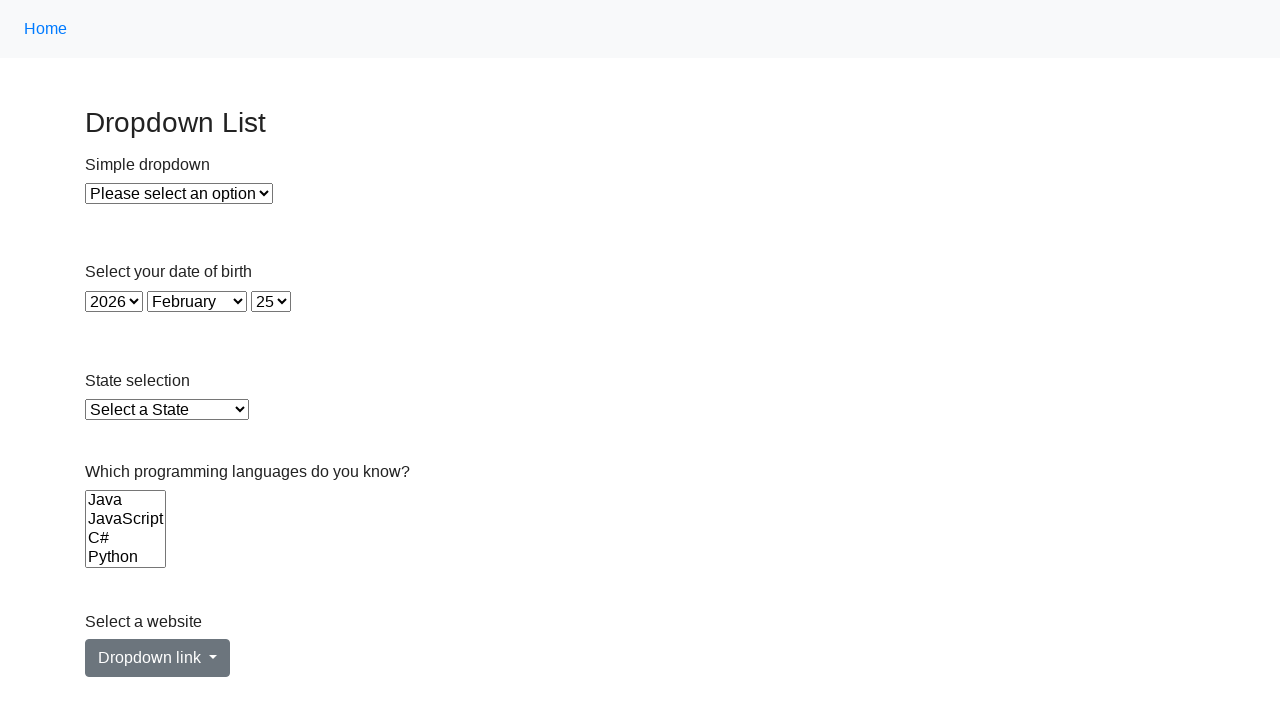

Selected dropdown option by index 2 on #dropdown
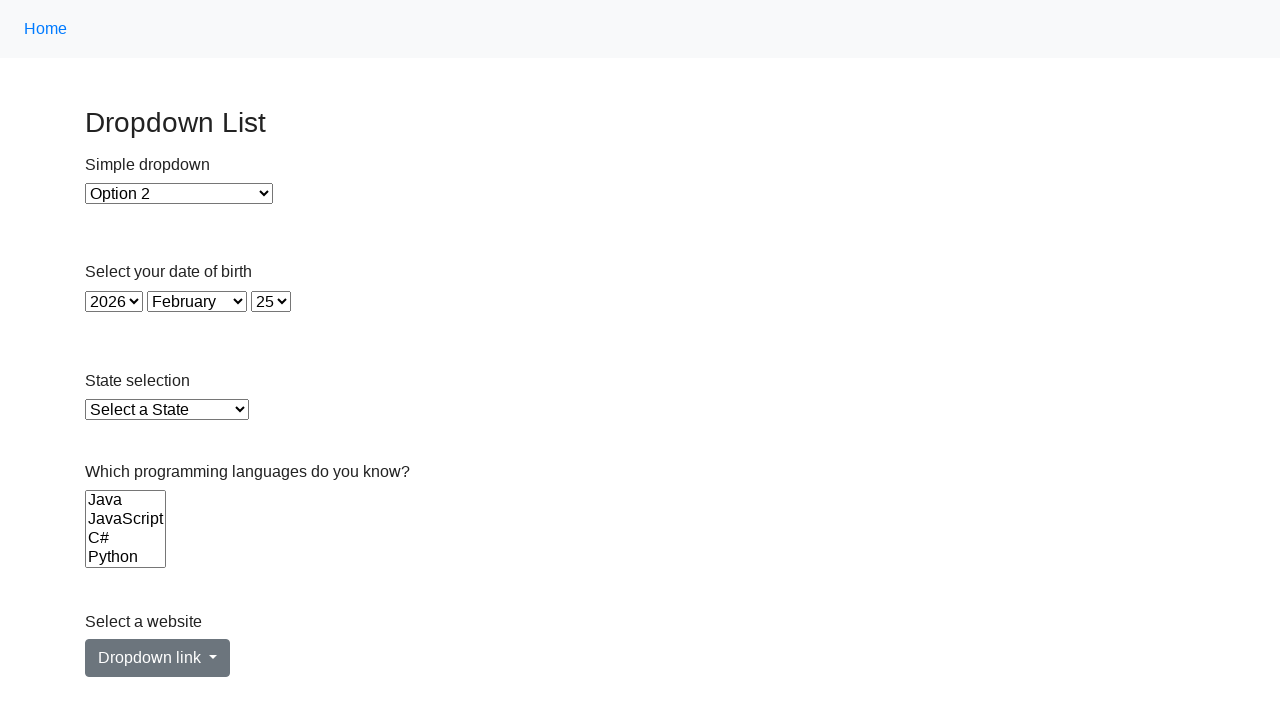

Selected dropdown option by value '2' on #dropdown
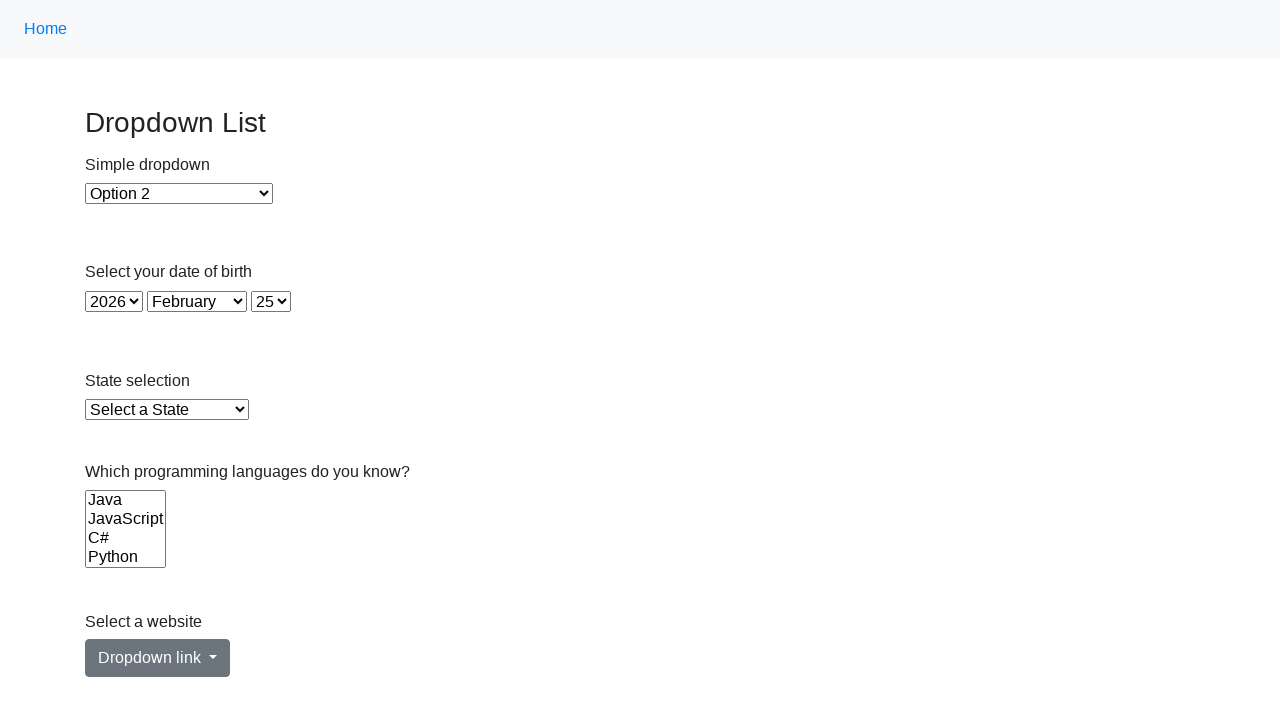

Selected dropdown option by visible text 'Option 2' on #dropdown
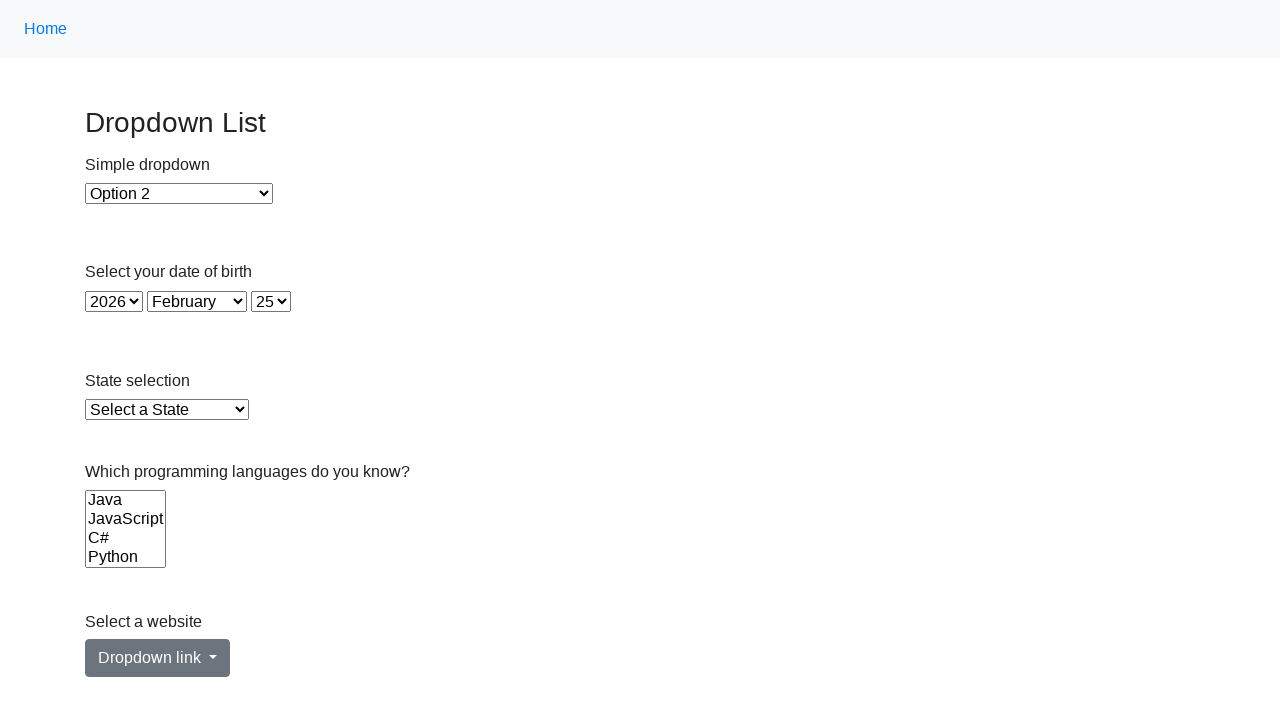

Retrieved selected option text content
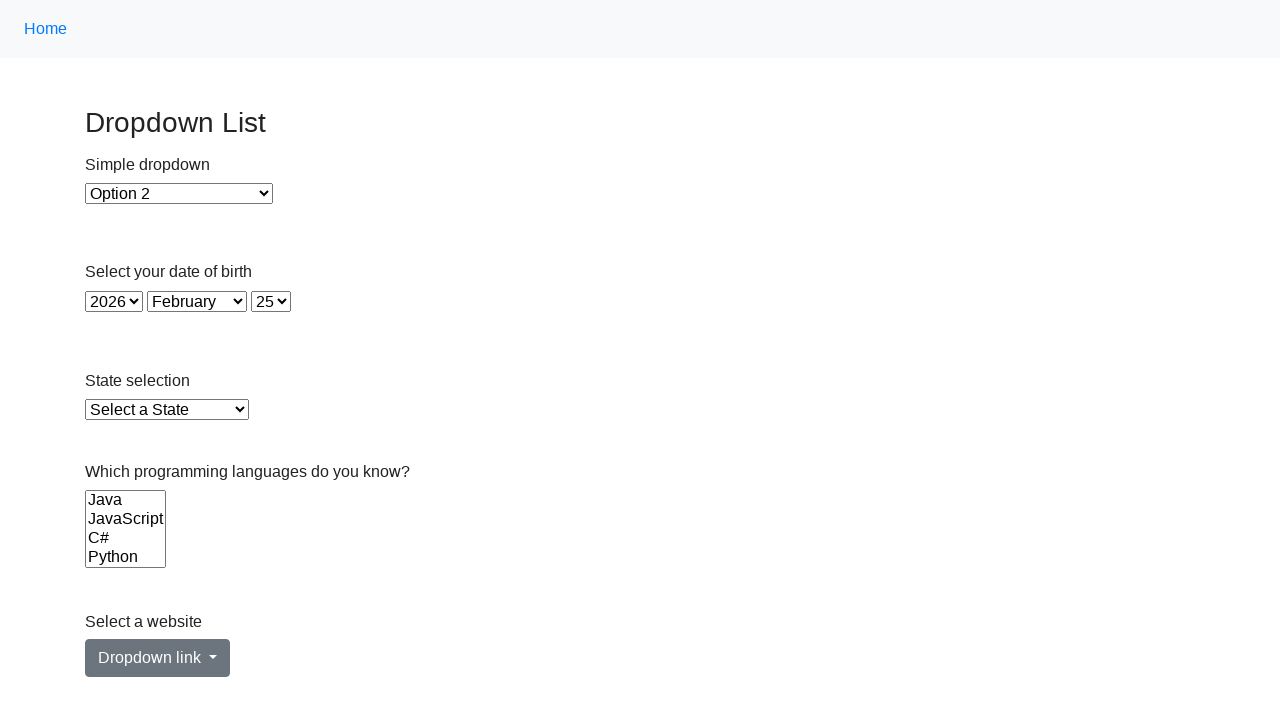

Verified that 'Option 2' is selected
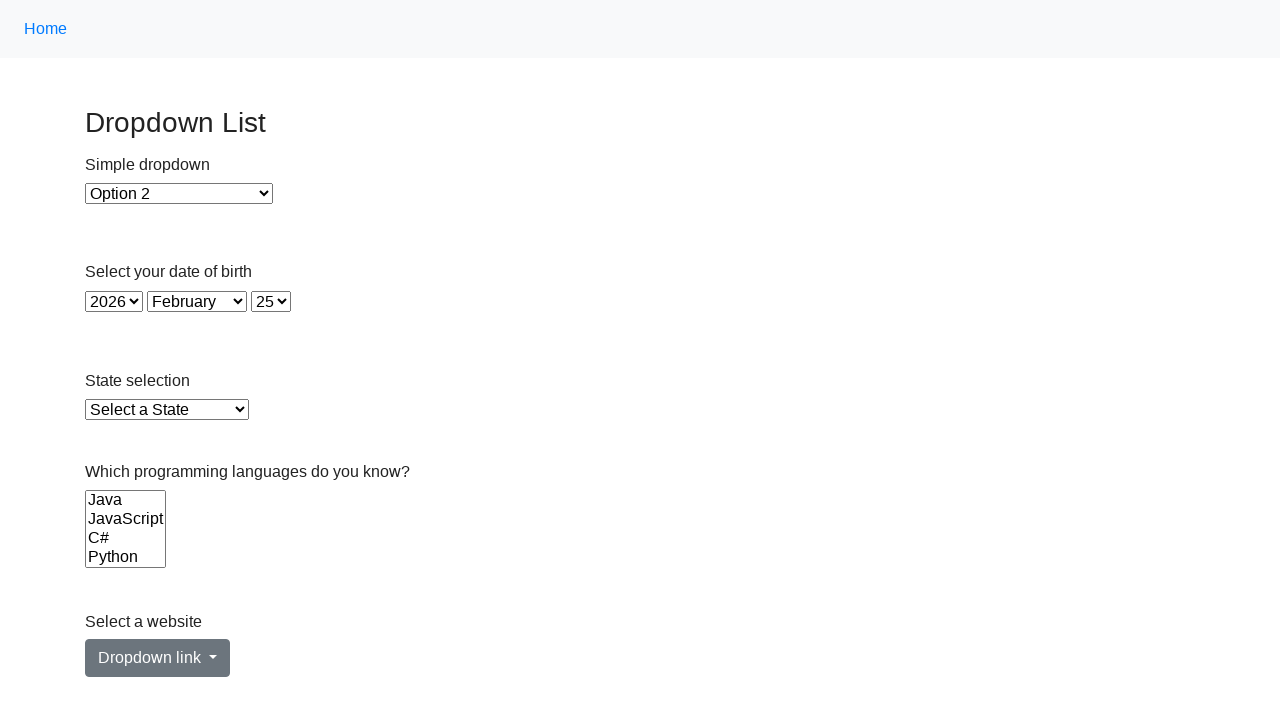

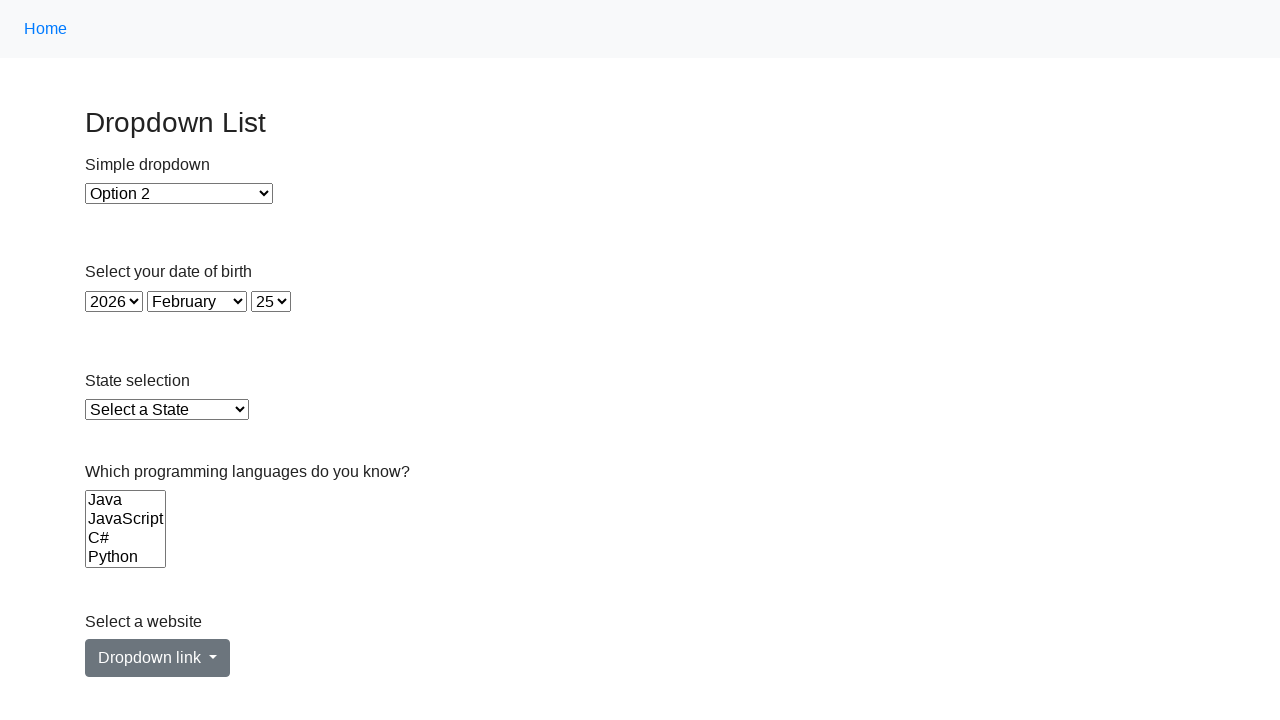